Tests clicking on the A/B Testing link and verifies the page displays one of the expected variation titles

Starting URL: https://the-internet.herokuapp.com/

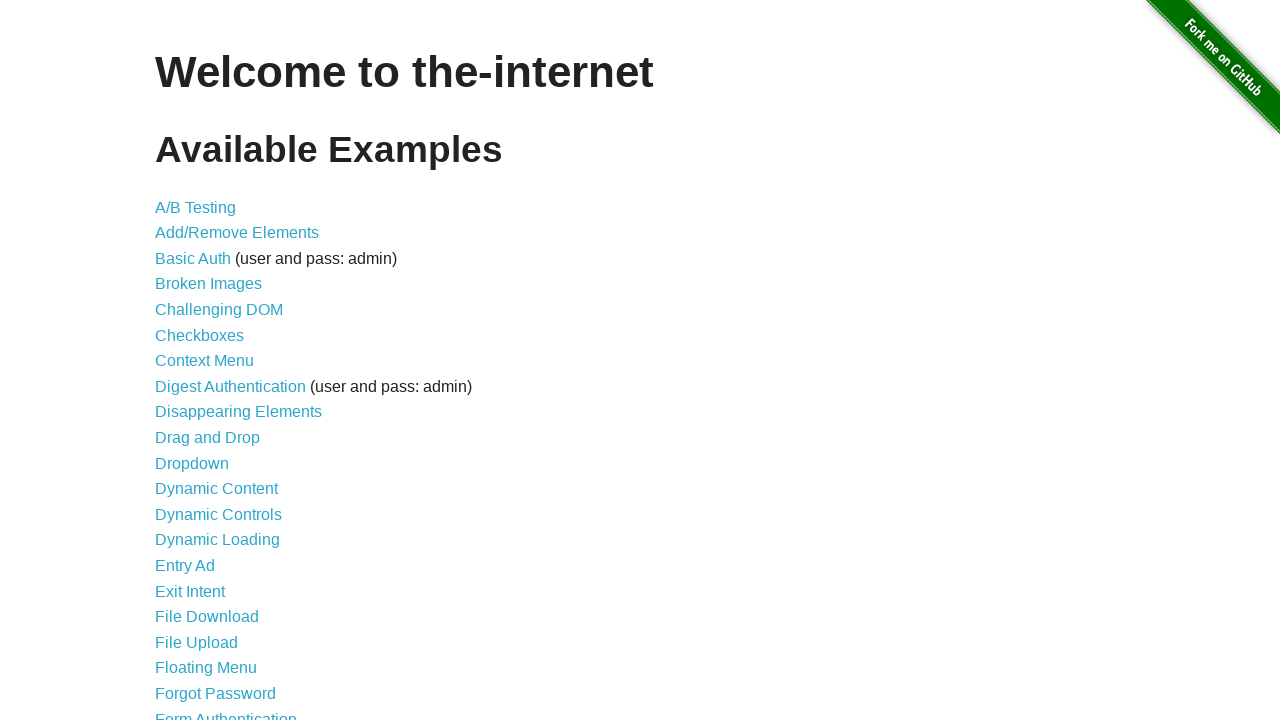

Clicked on A/B Testing link at (196, 207) on a:text('A/B Testing')
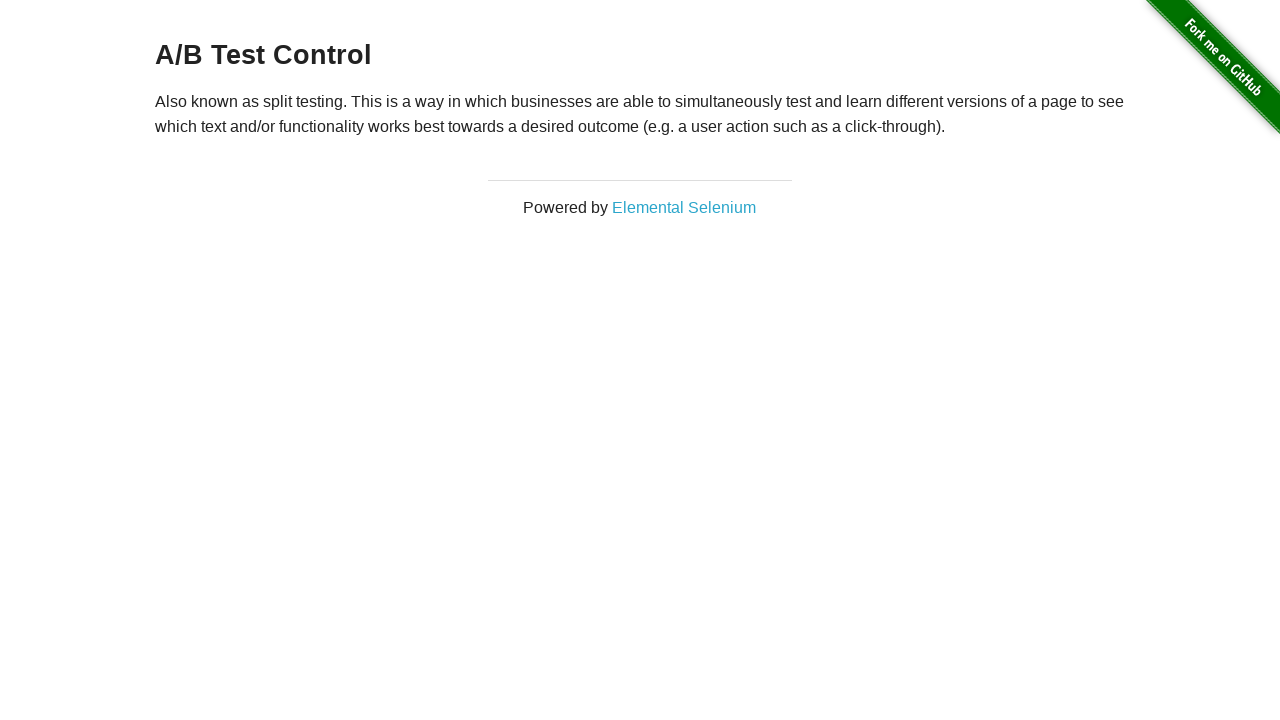

Waited for page content to load and verified h3 heading appeared
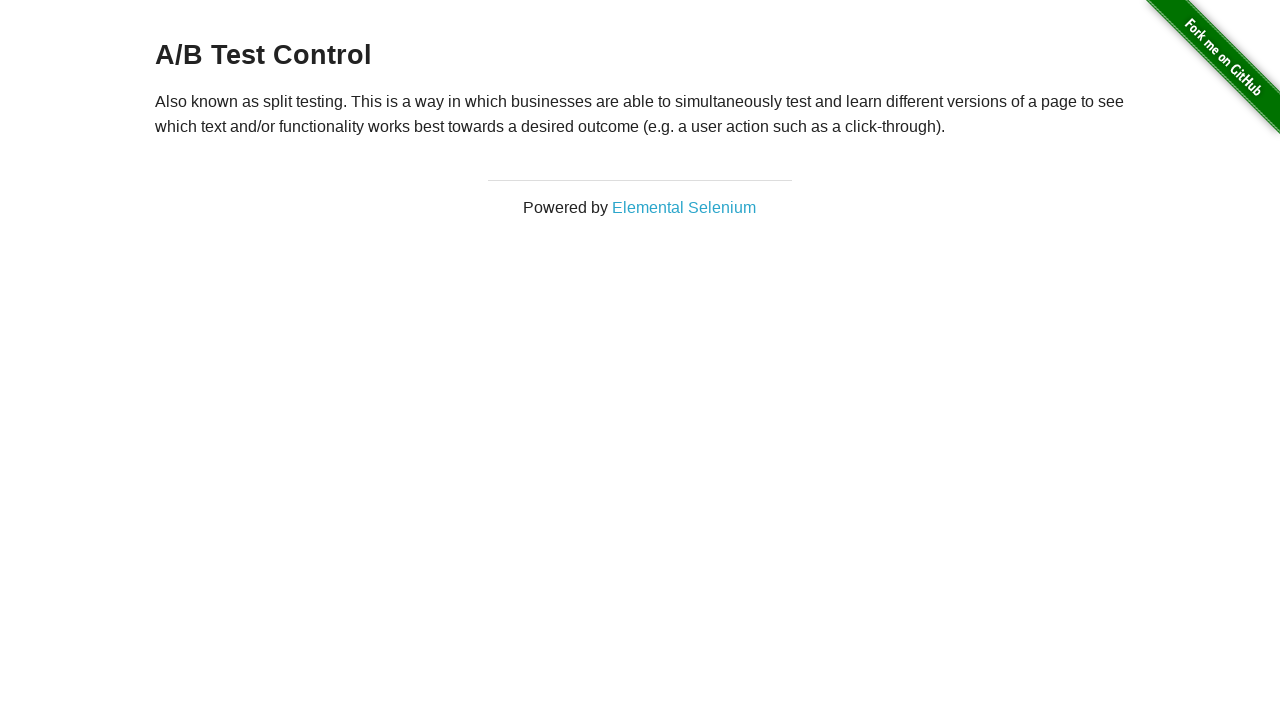

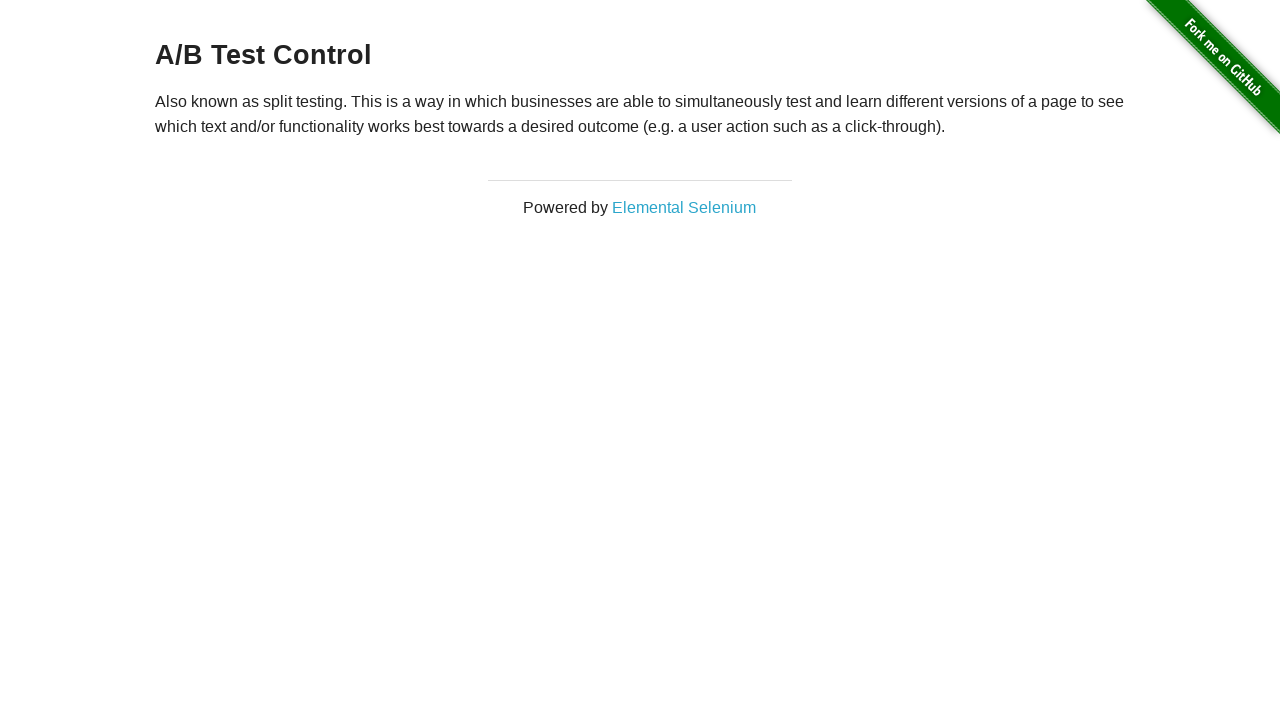